Tests complete E2E flow from searching for a product, adding to cart, and completing checkout process

Starting URL: https://rahulshettyacademy.com/seleniumPractise/#/

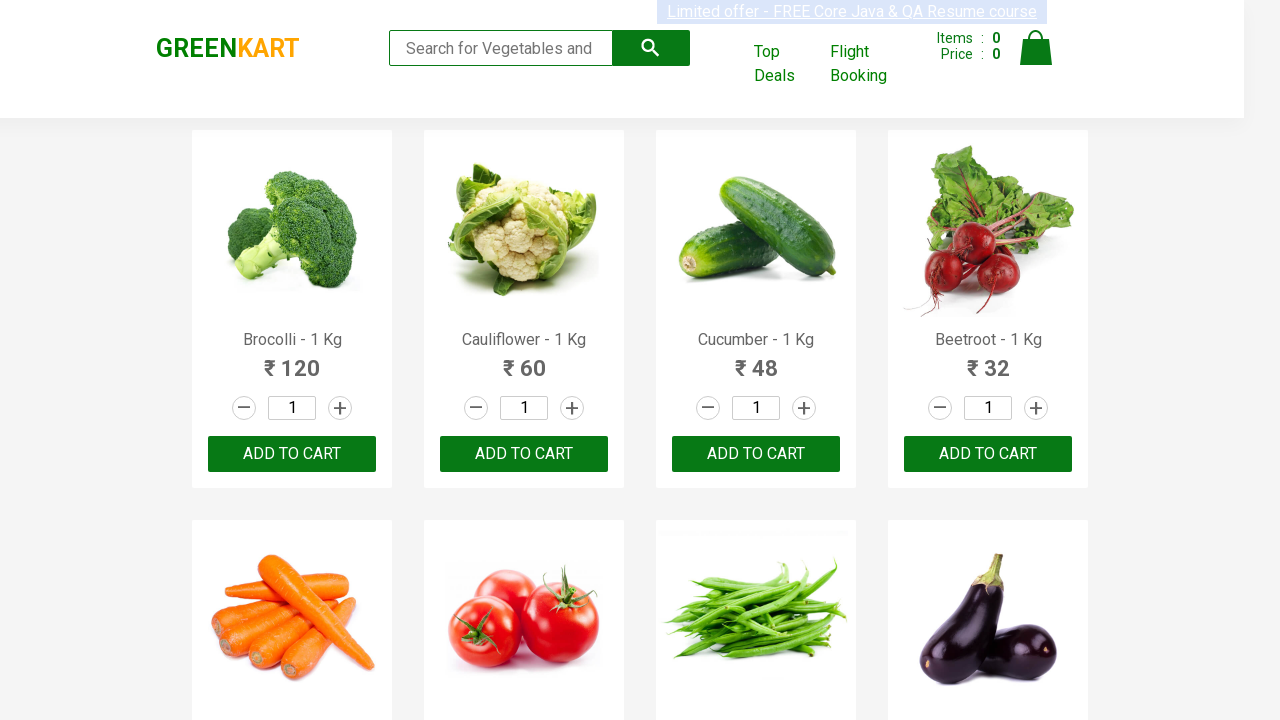

Filled search field with 'ca' to filter products on input.search-keyword
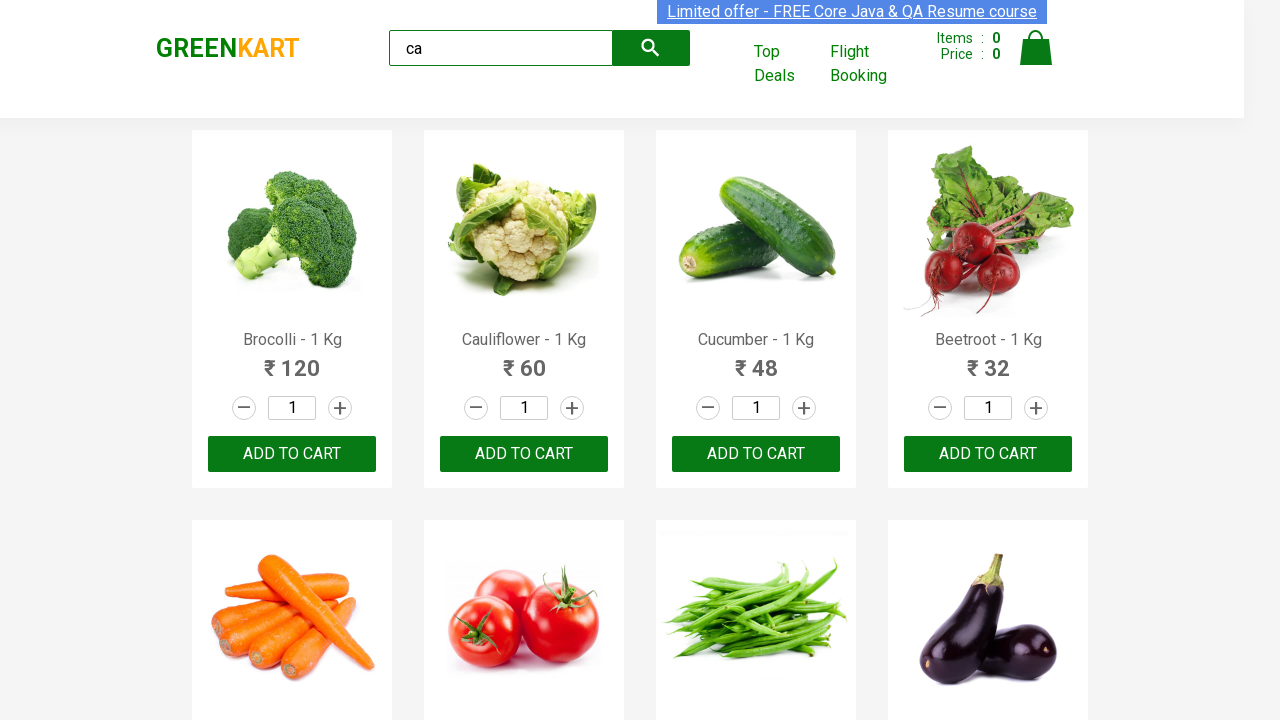

Filtered products loaded and became visible
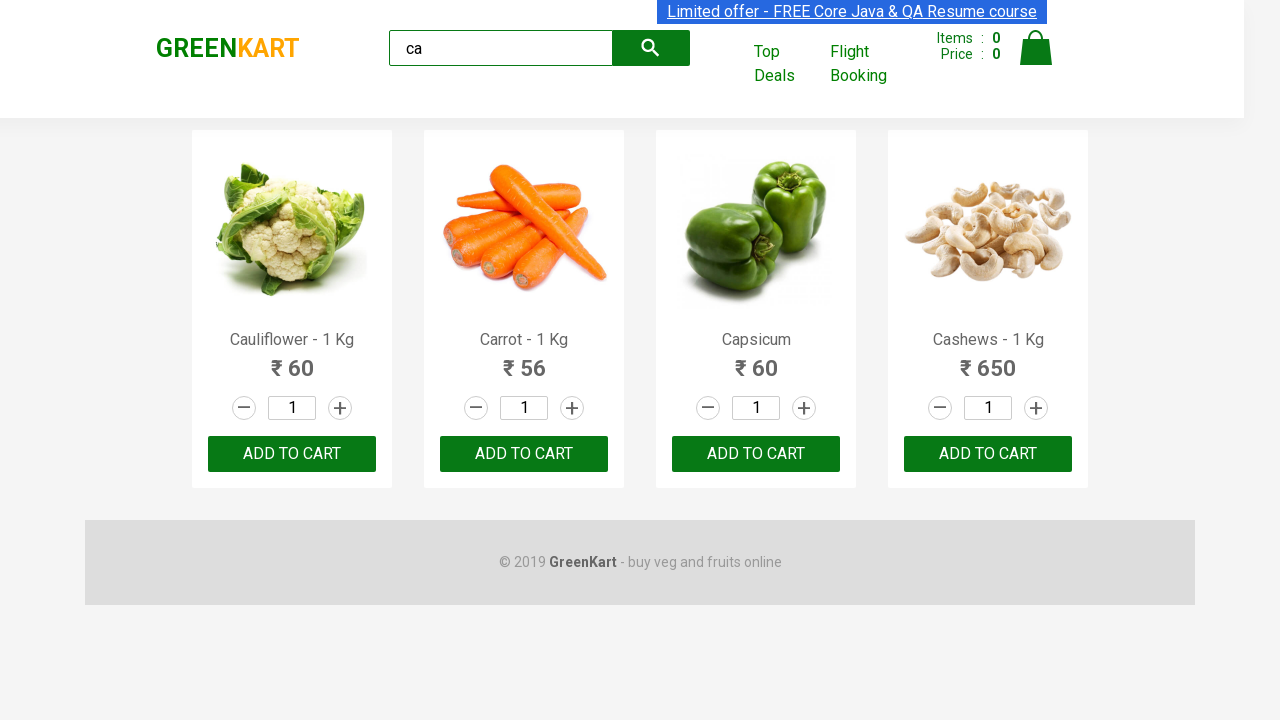

Retrieved list of all filtered products
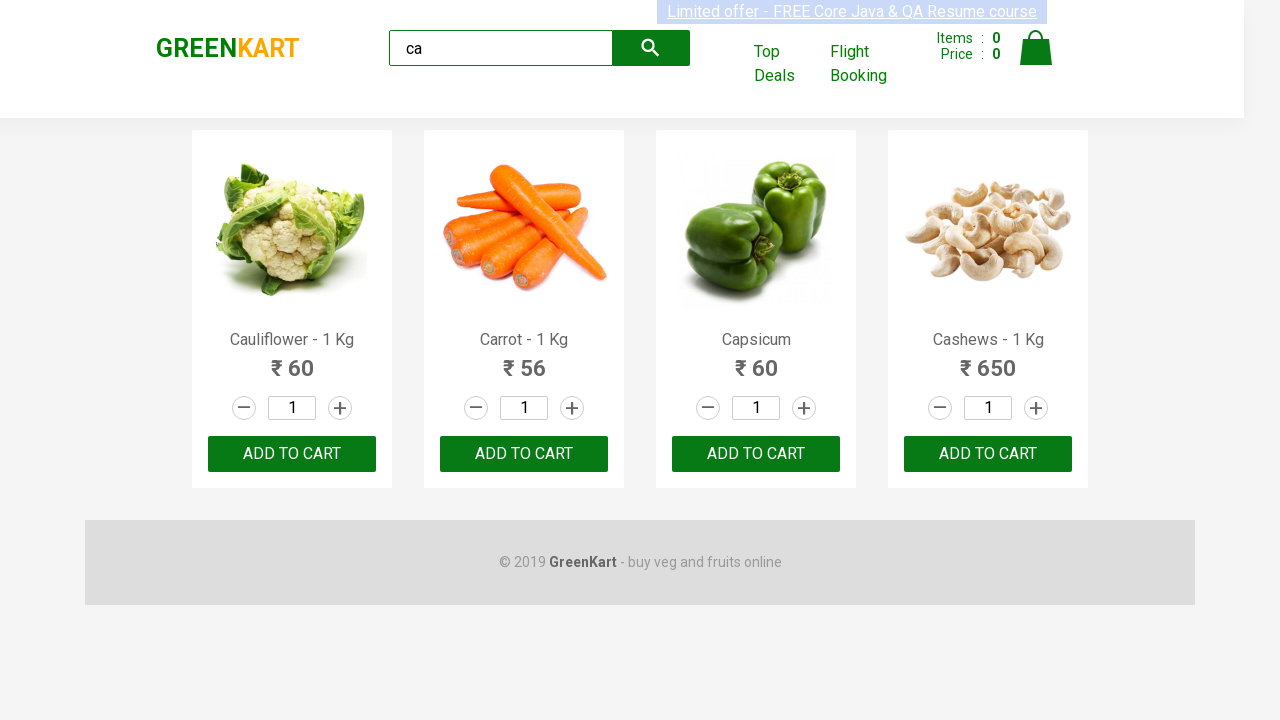

Added product 'Carrot - 1 Kg' to cart at (524, 454) on .products .product >> nth=1 >> button >> internal:has-text="ADD TO CART"i
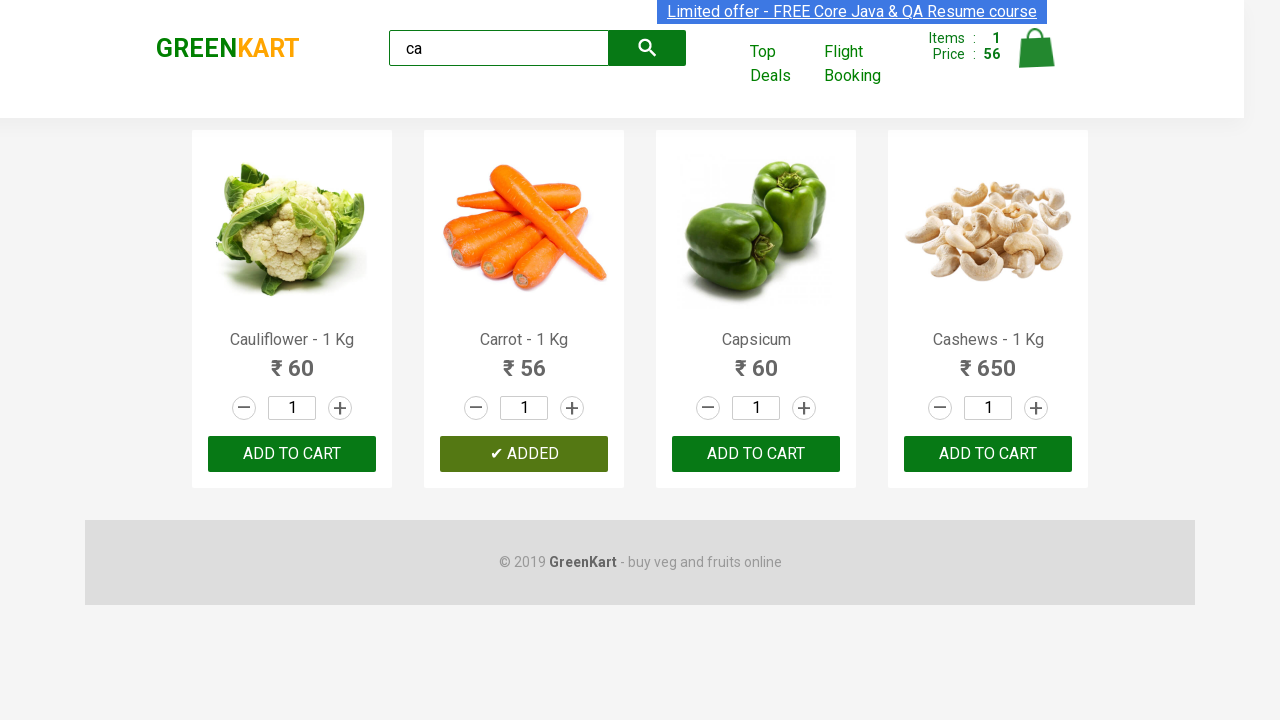

Clicked cart icon to open shopping cart at (1036, 48) on .cart-icon > img
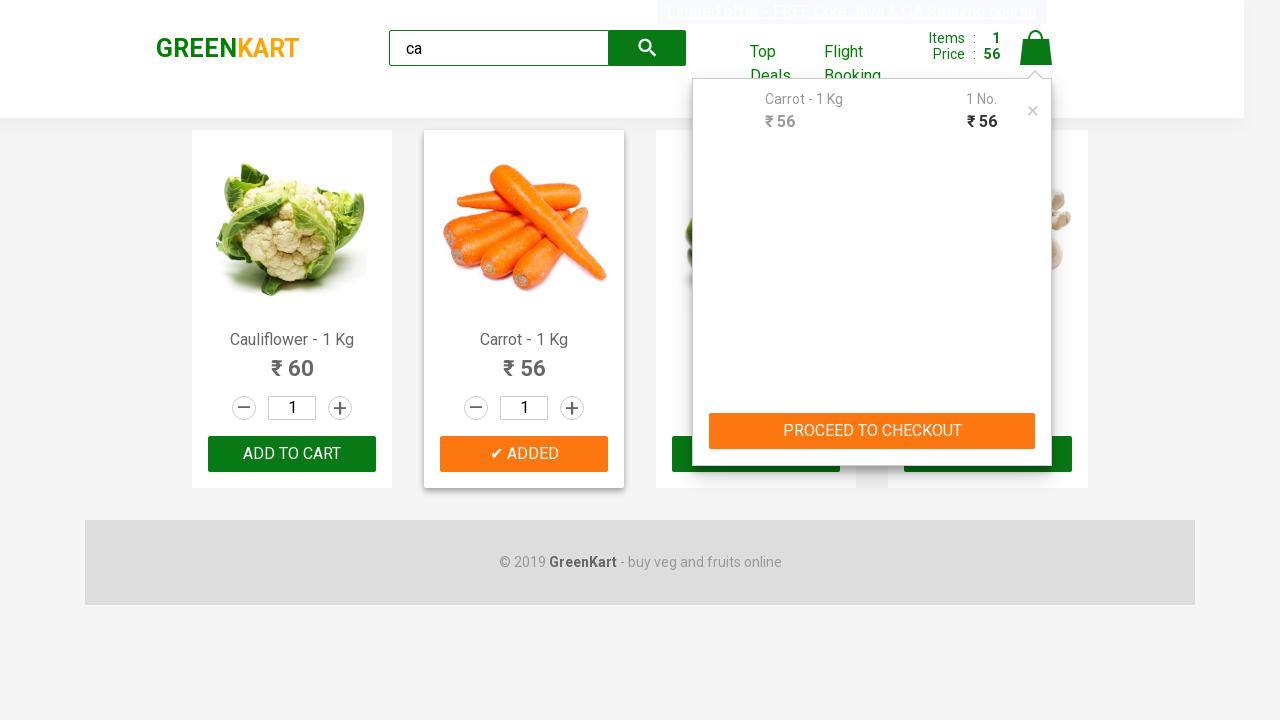

Cart loaded and product became visible
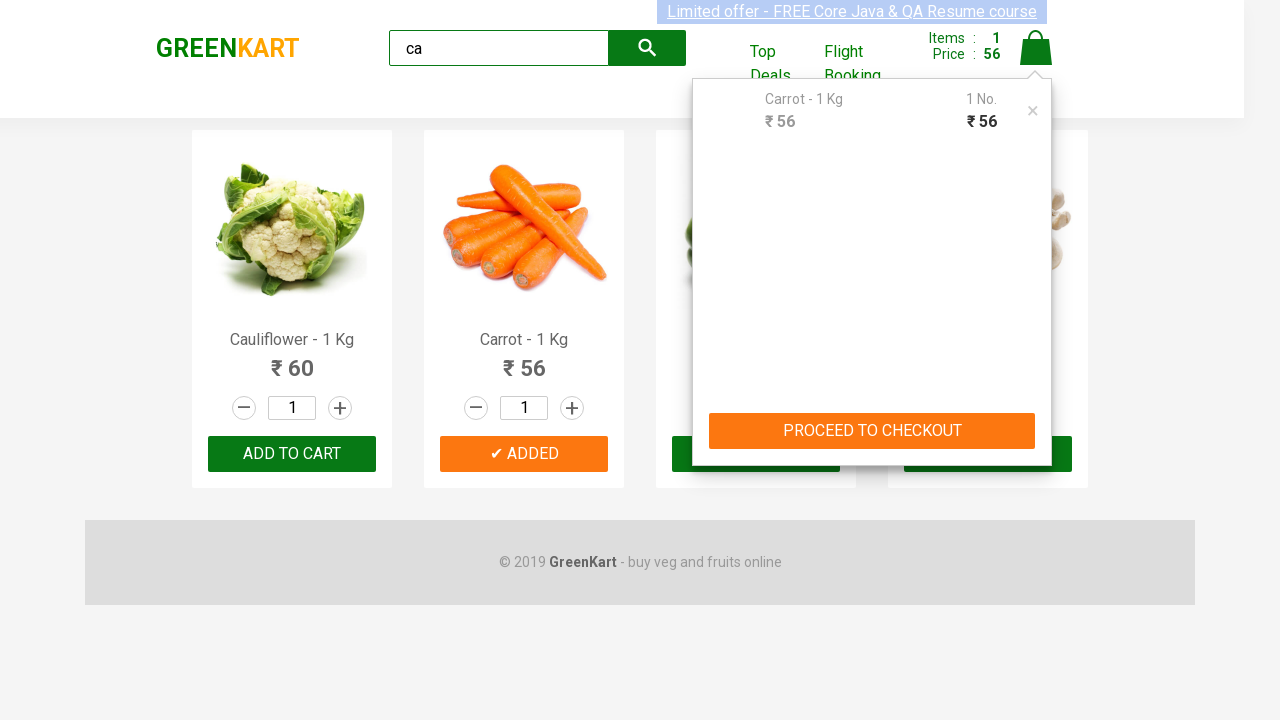

Clicked 'PROCEED TO CHECKOUT' button at (872, 431) on internal:text="PROCEED TO CHECKOUT"i
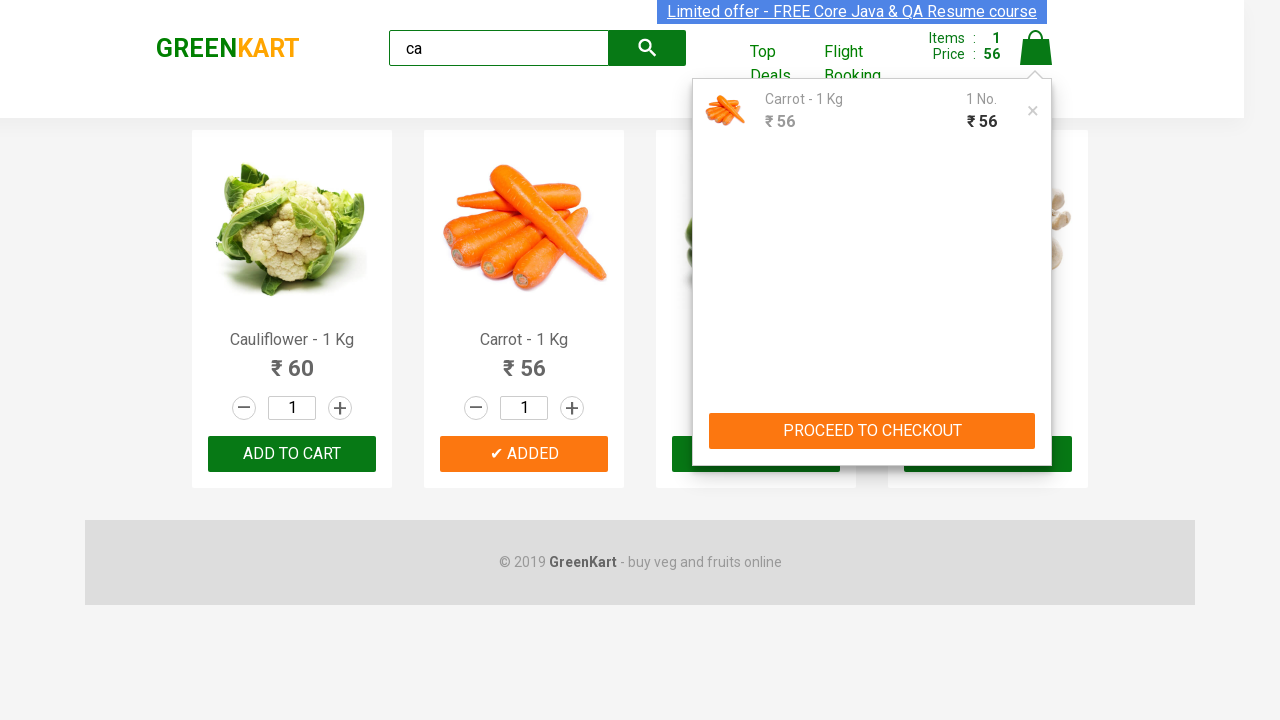

Clicked 'Place Order' button at (1036, 420) on internal:text="Place Order"i
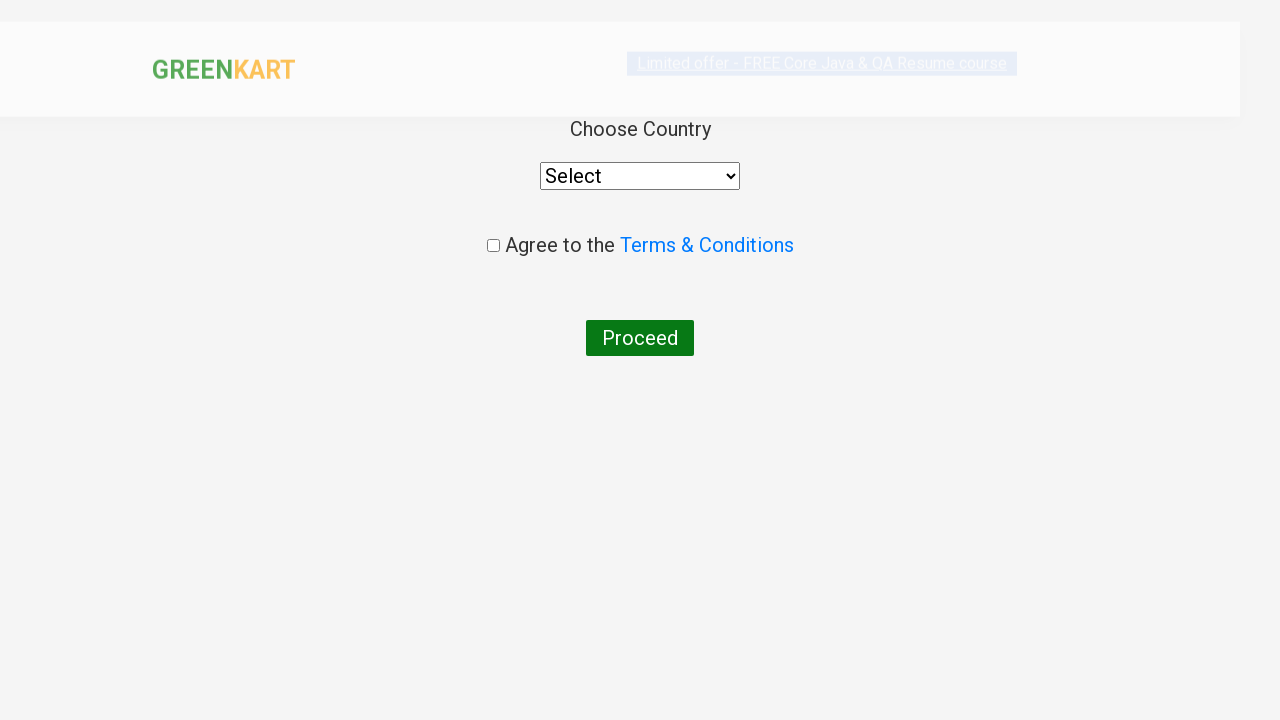

Checked terms and conditions agreement checkbox at (493, 246) on .chkAgree
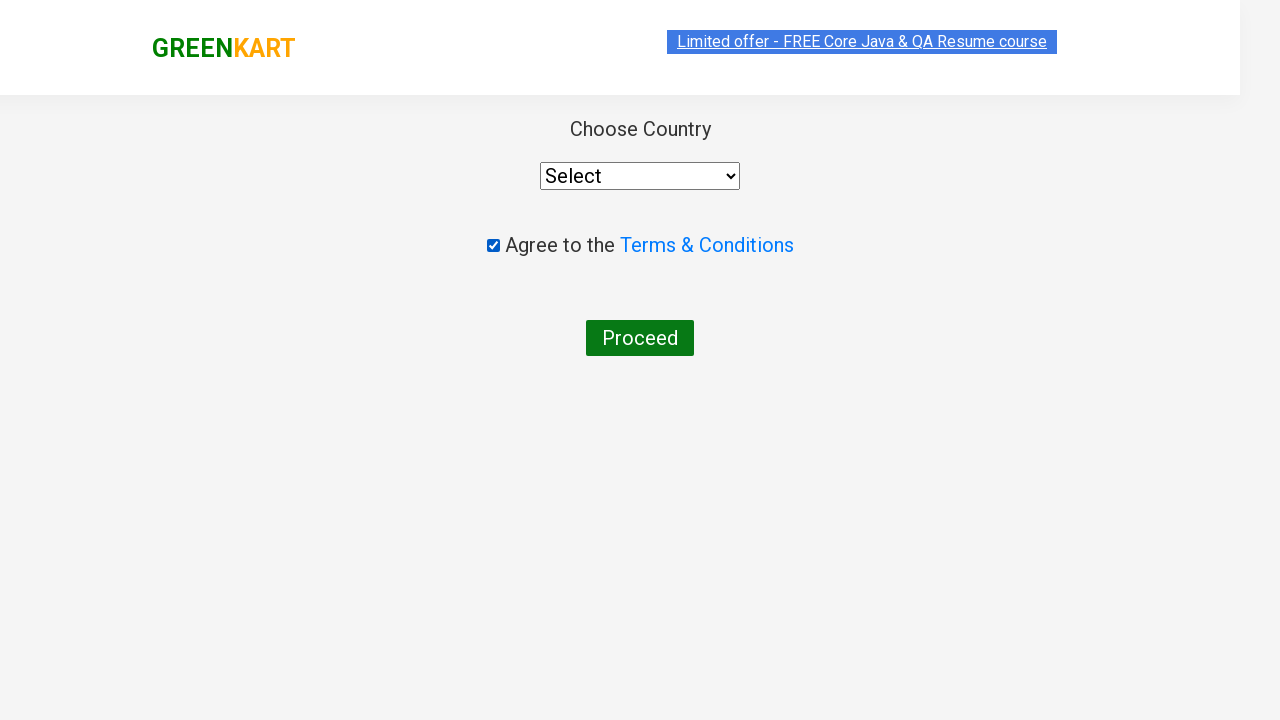

Clicked 'Proceed' button to complete order placement at (640, 338) on internal:text="Proceed"i
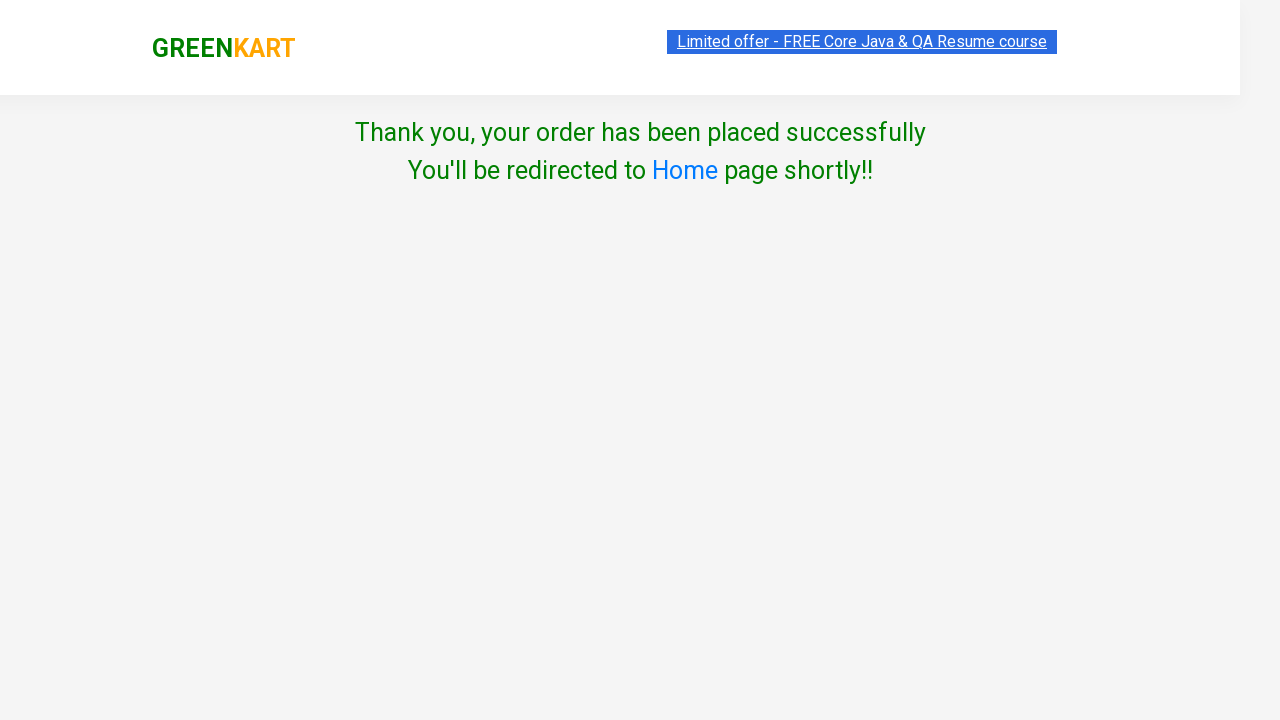

Order confirmation message loaded successfully
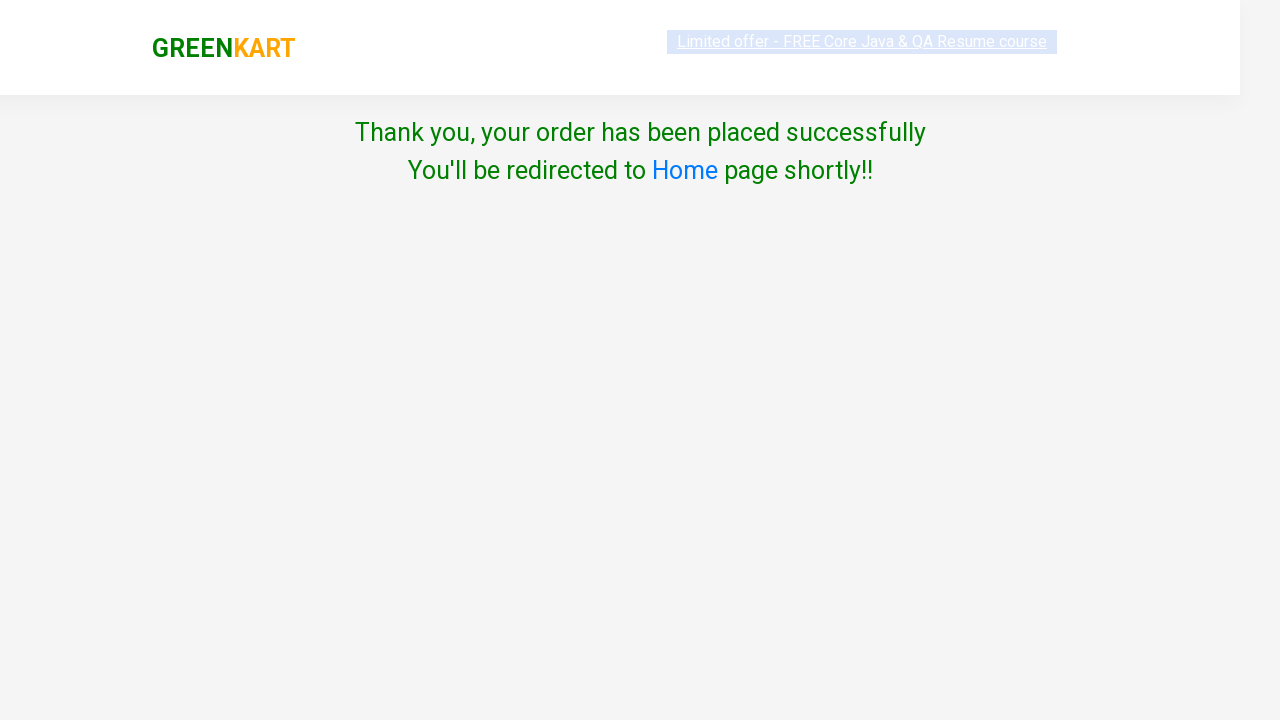

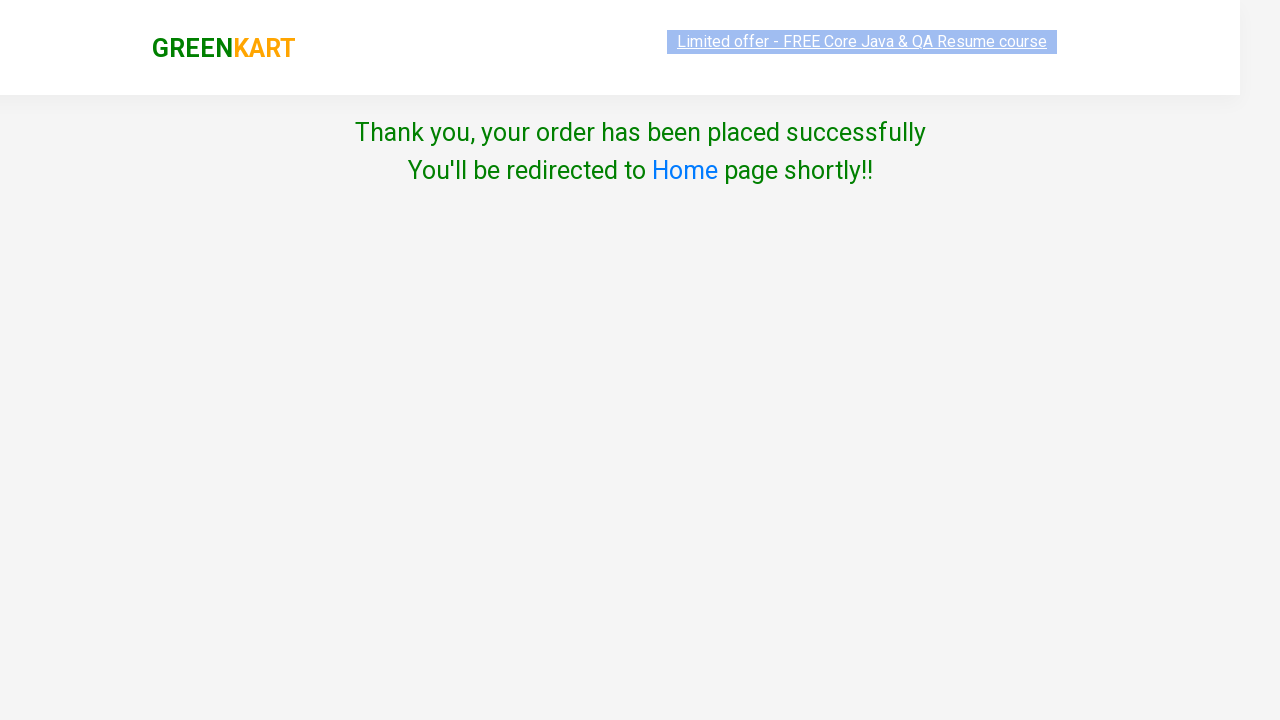